Tests different types of button clicks including double-click, right-click, and regular click

Starting URL: https://demoqa.com/buttons

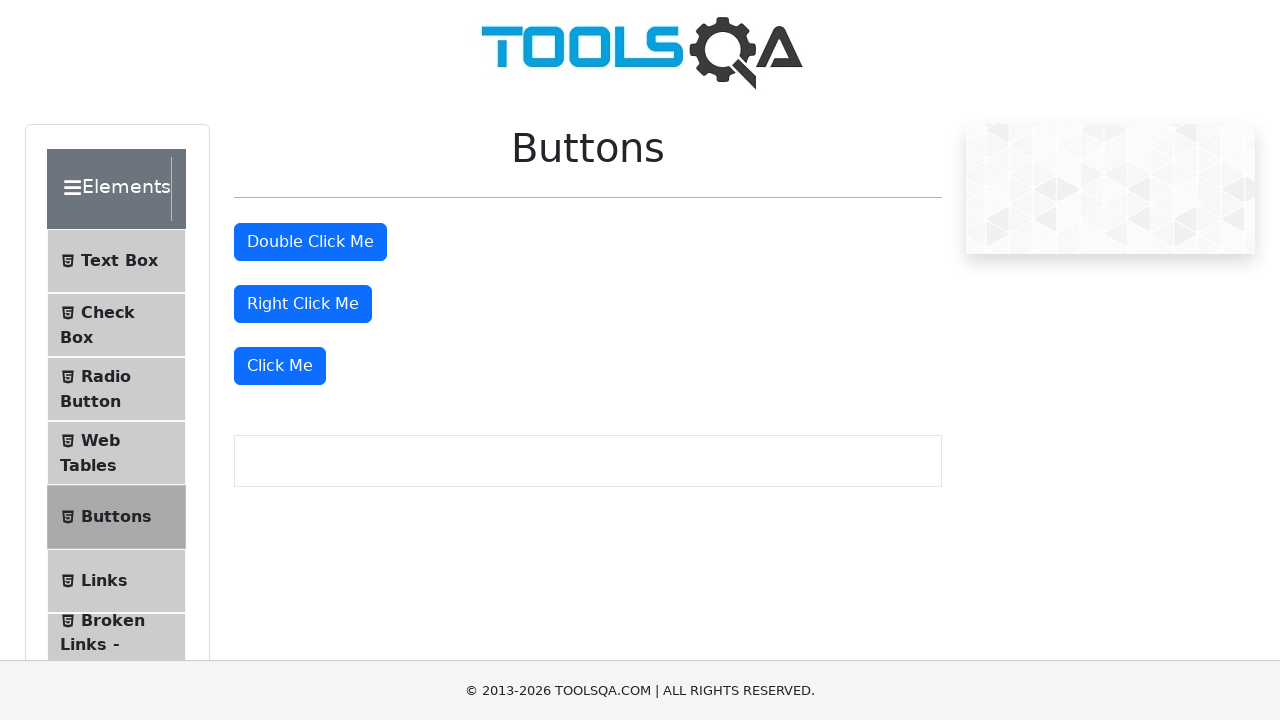

Double-clicked the first button at (310, 242) on .btn-primary >> nth=0
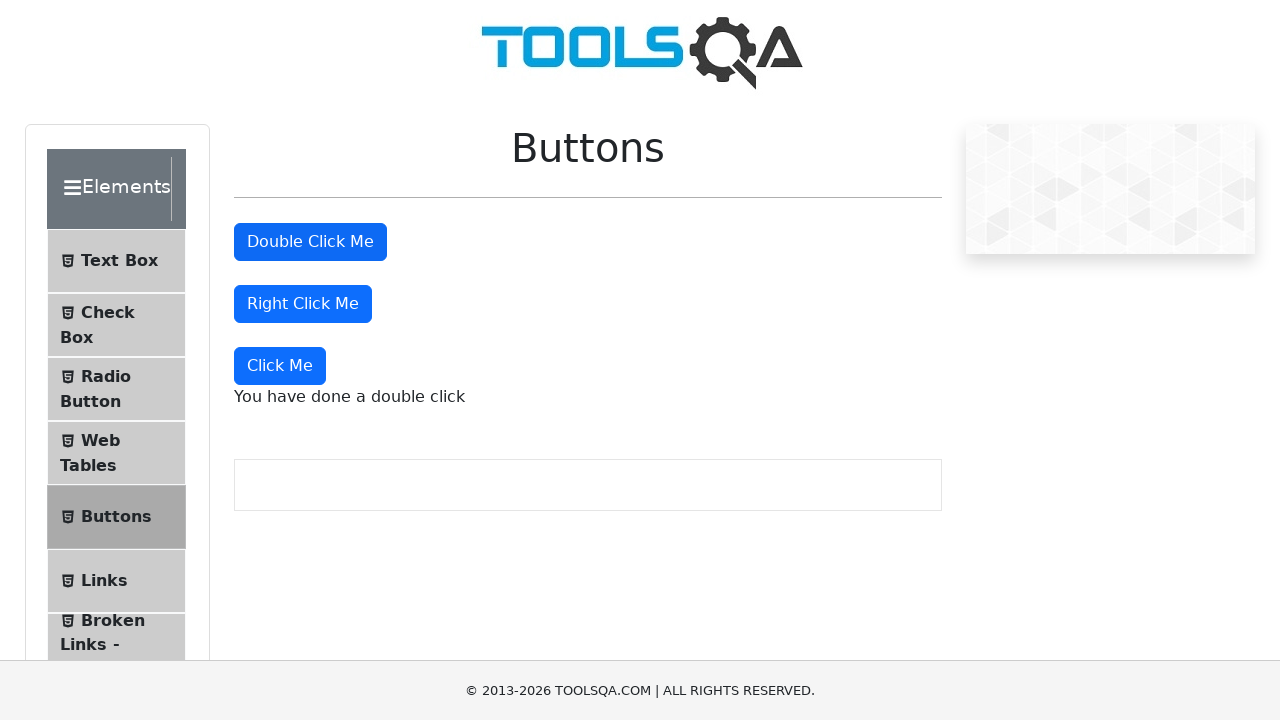

Right-clicked the second button at (303, 304) on .btn-primary >> nth=1
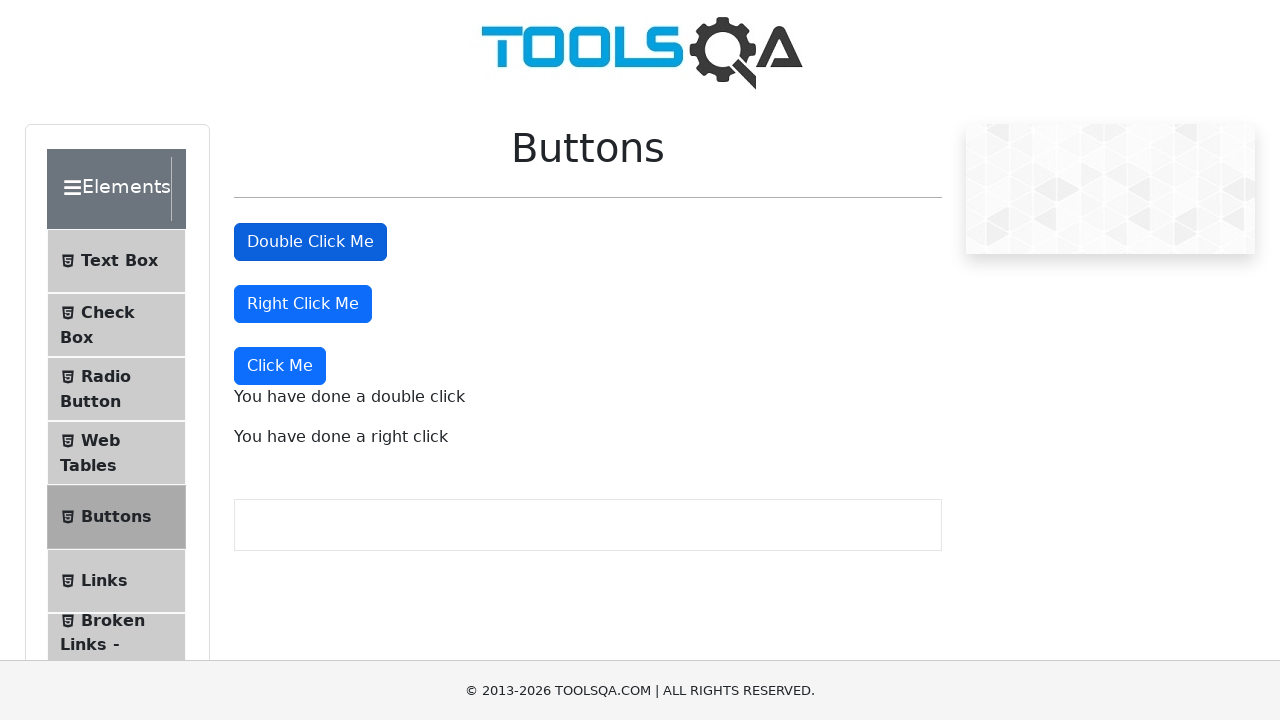

Regular-clicked the third button at (280, 366) on .btn-primary >> nth=2
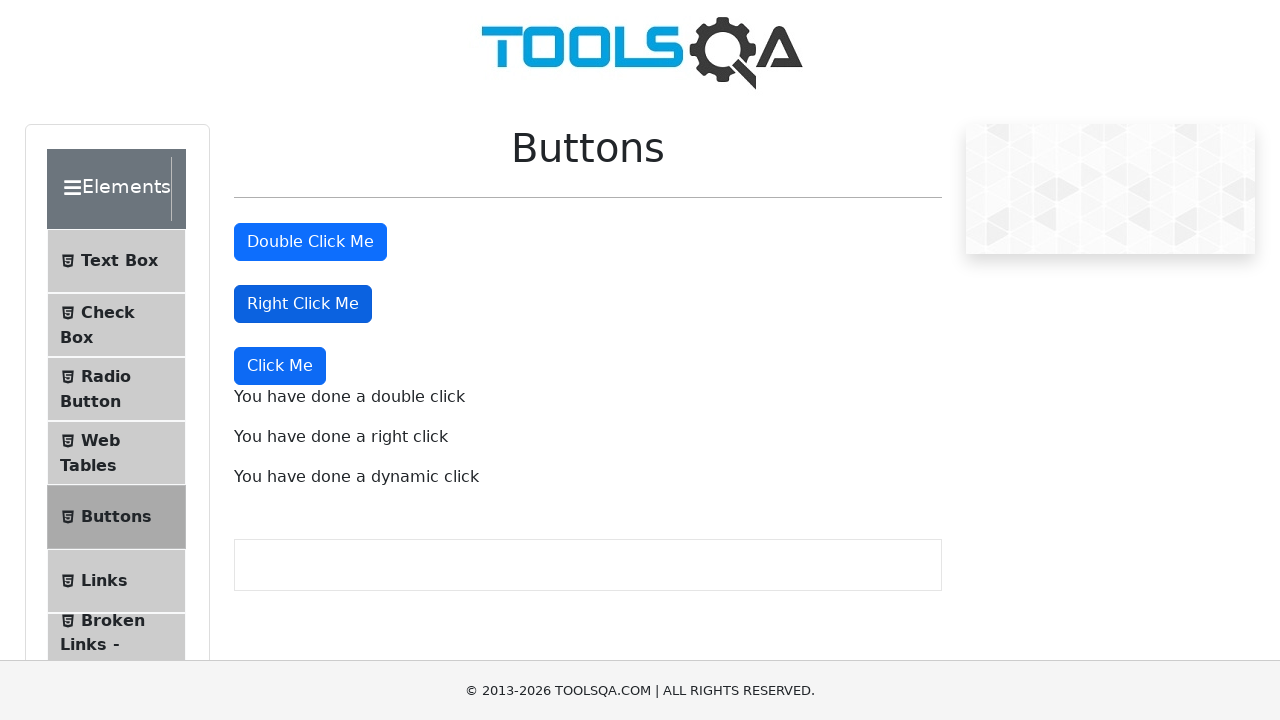

Double-click message appeared
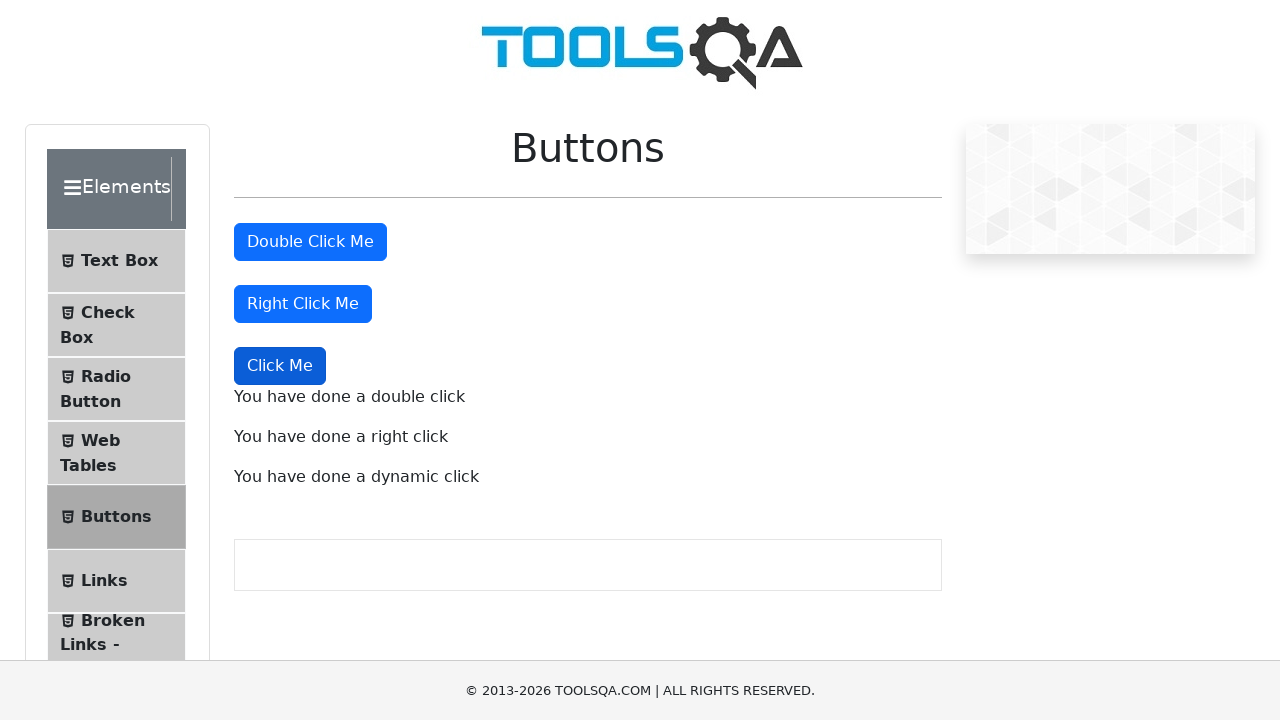

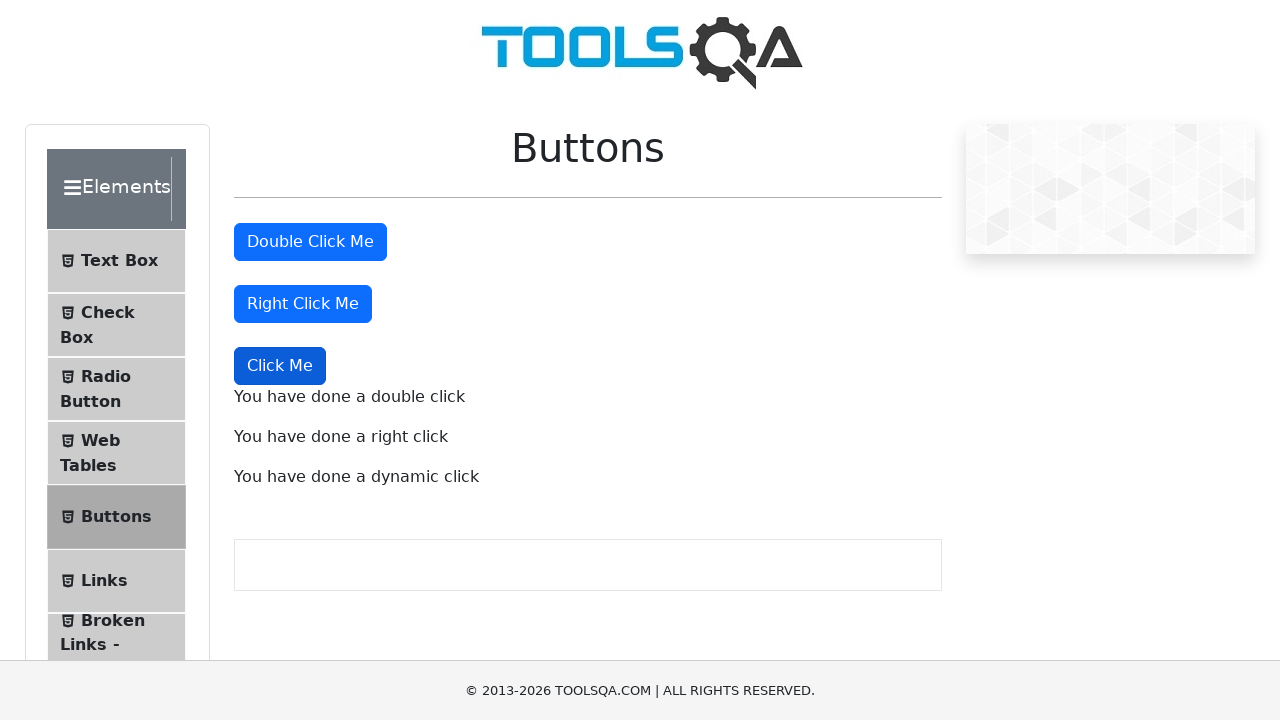